Tests login and logout functionality by entering valid credentials and clicking login twice to trigger logout

Starting URL: http://uitestingplayground.com/

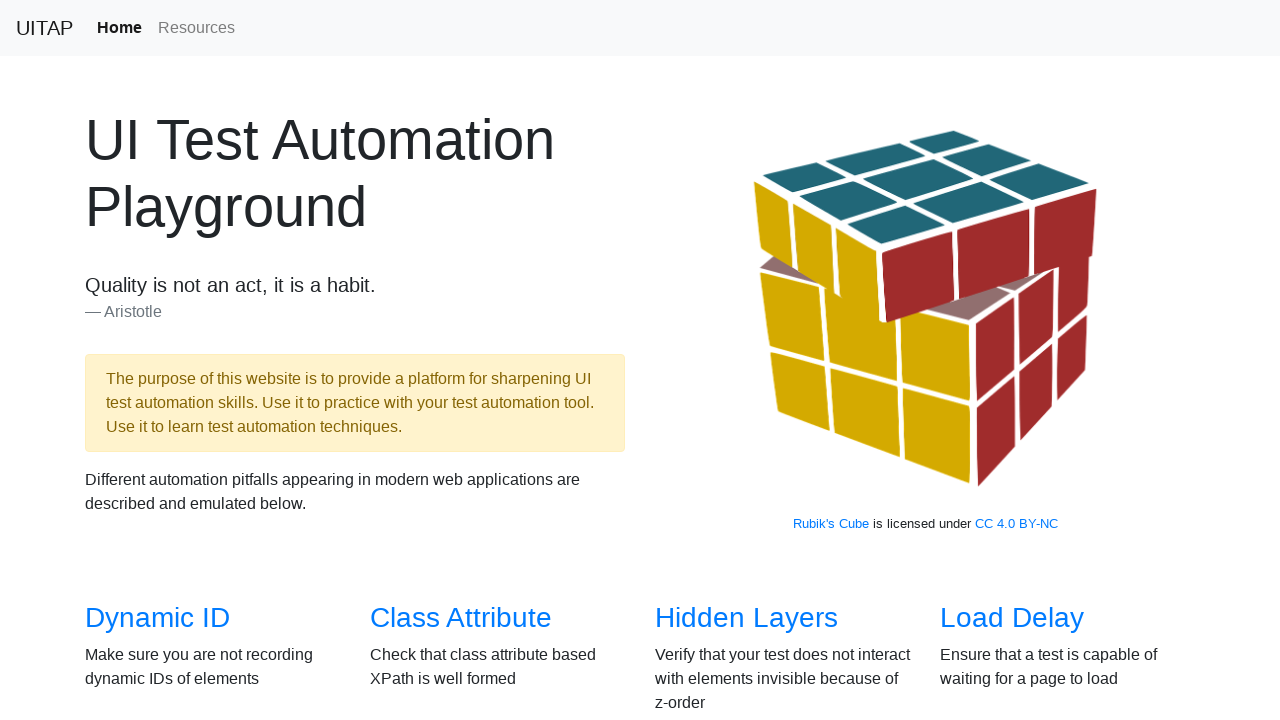

Clicked on Sample App link at (446, 360) on xpath=/html/body/section[2]/div/div[4]/div[2]/h3/a
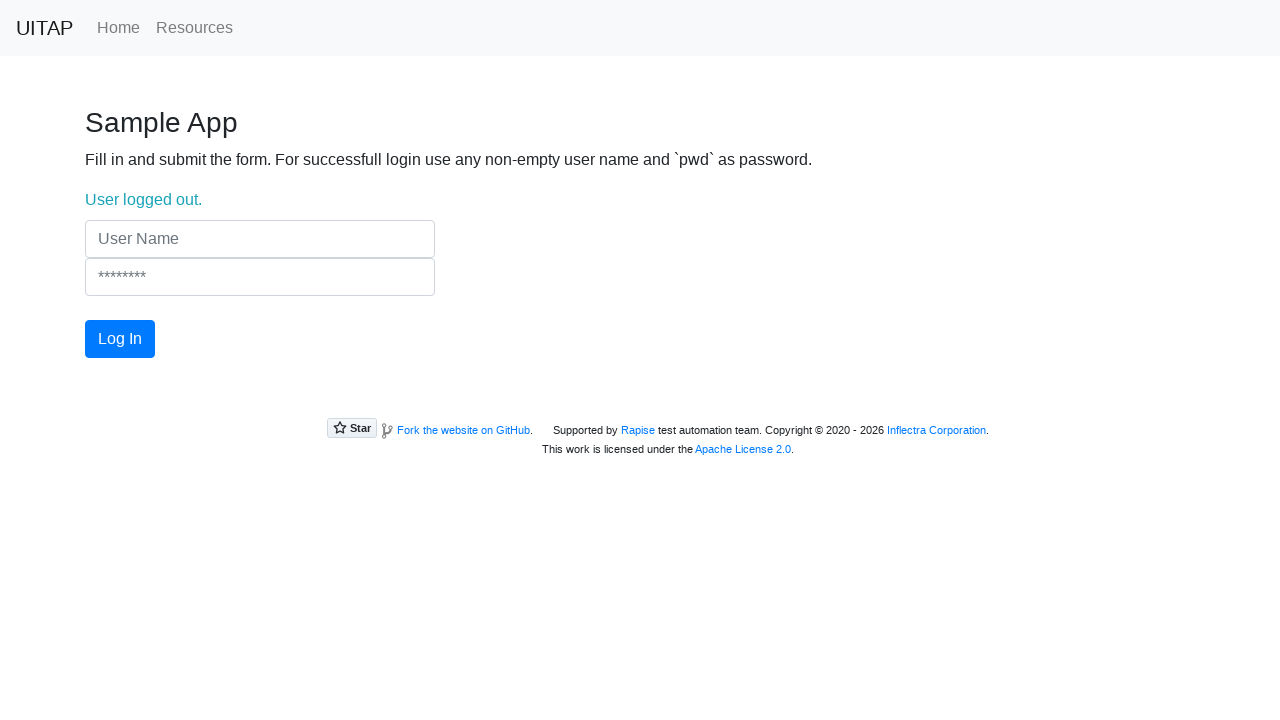

Entered username 'xyz' on input[name='UserName']
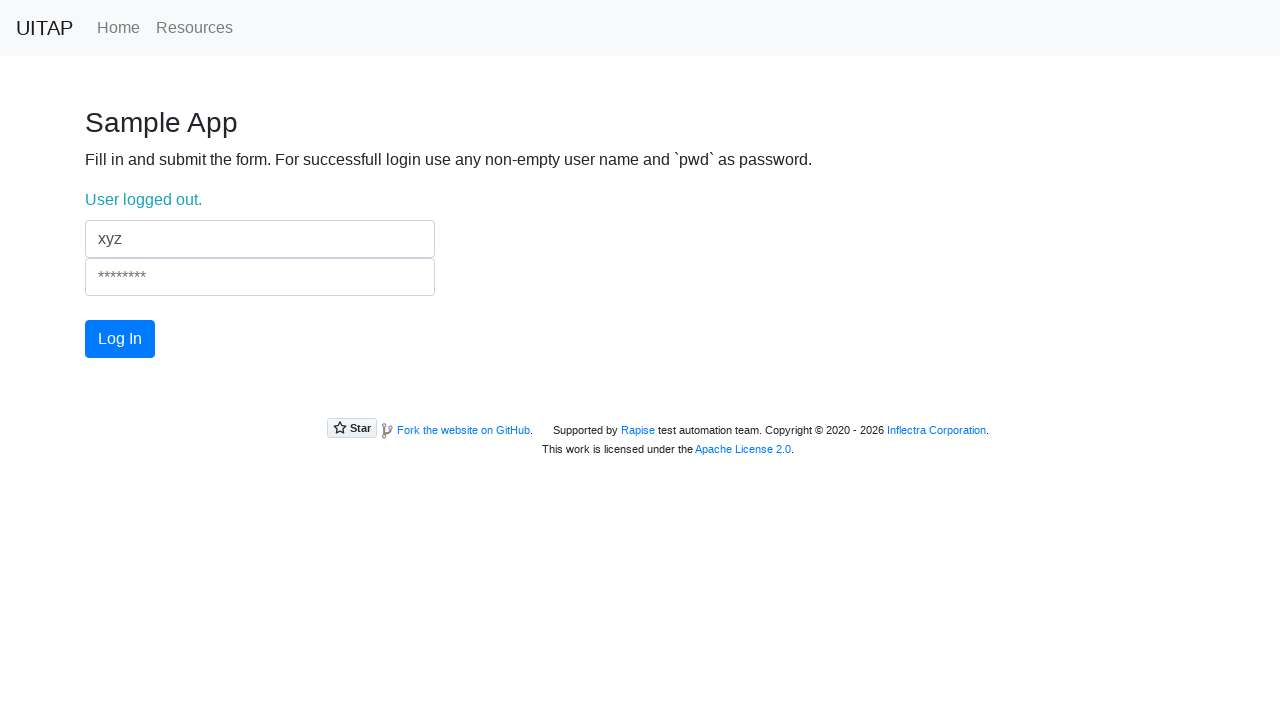

Pressed Enter after username input on input[name='UserName']
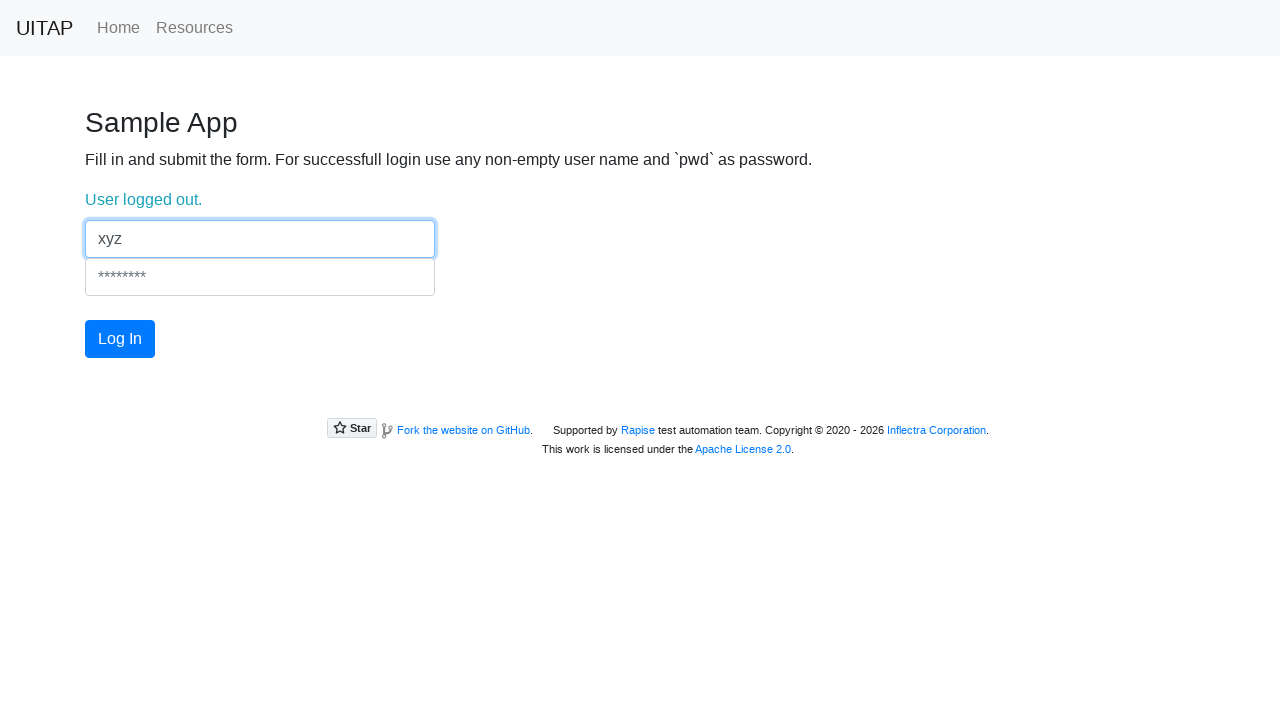

Entered password 'pwd' on input[name='Password']
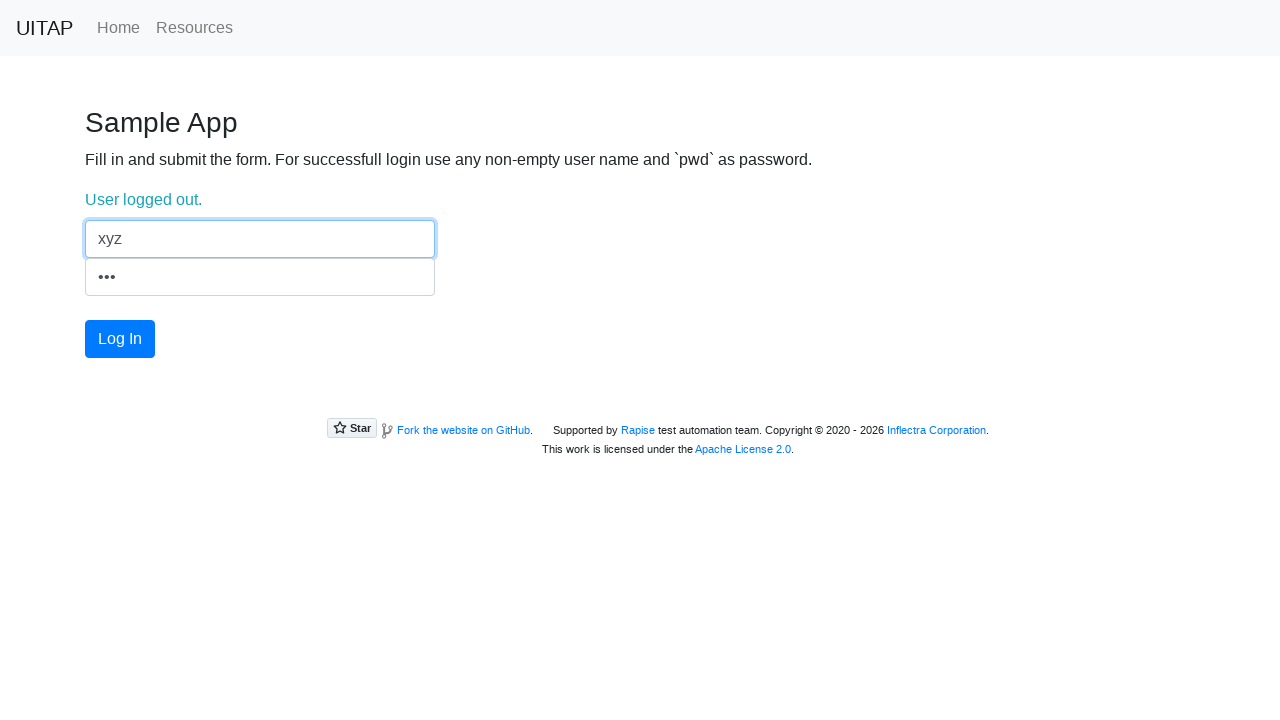

Pressed Enter after password input on input[name='Password']
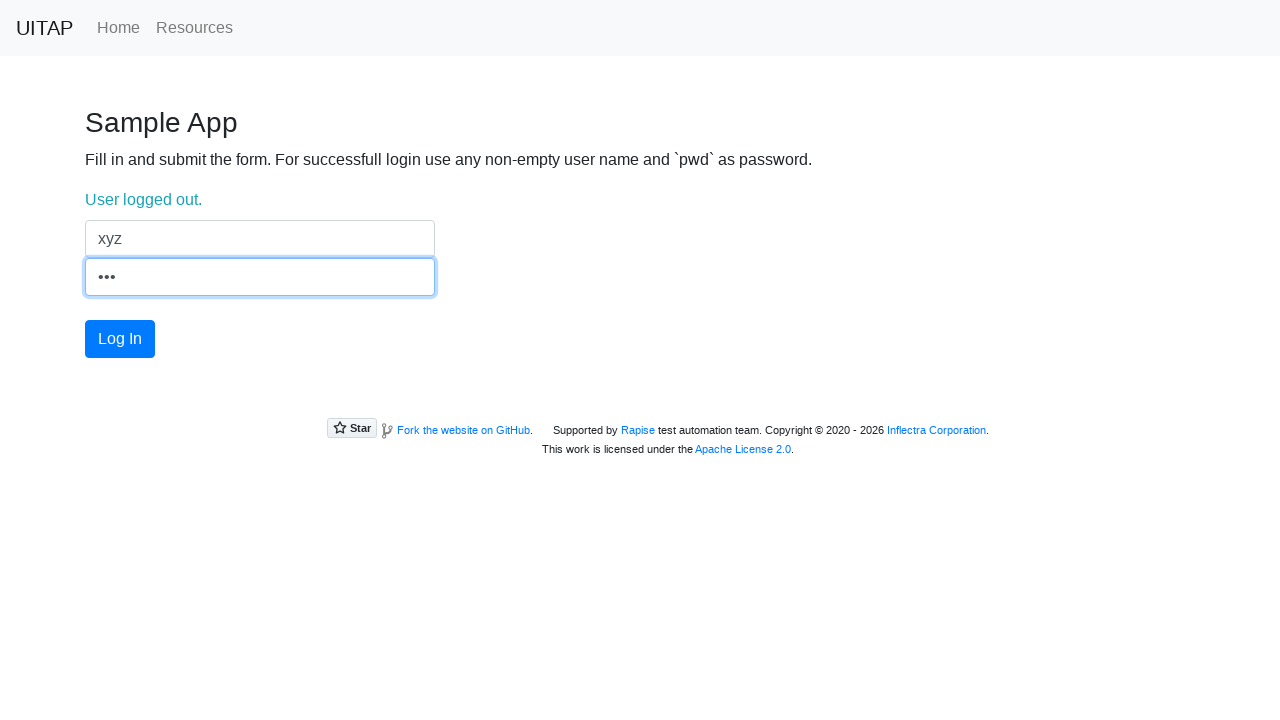

Clicked login button to authenticate with valid credentials at (120, 339) on #login
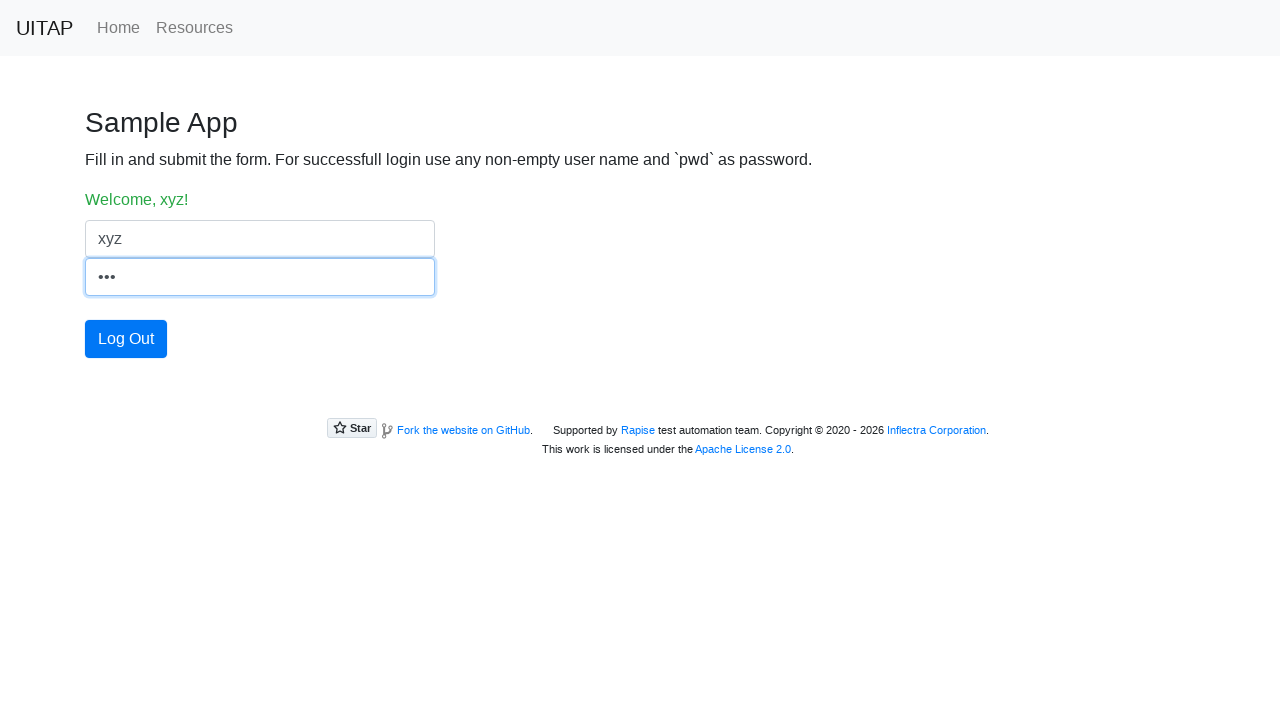

Clicked login button second time to trigger logout at (126, 339) on #login
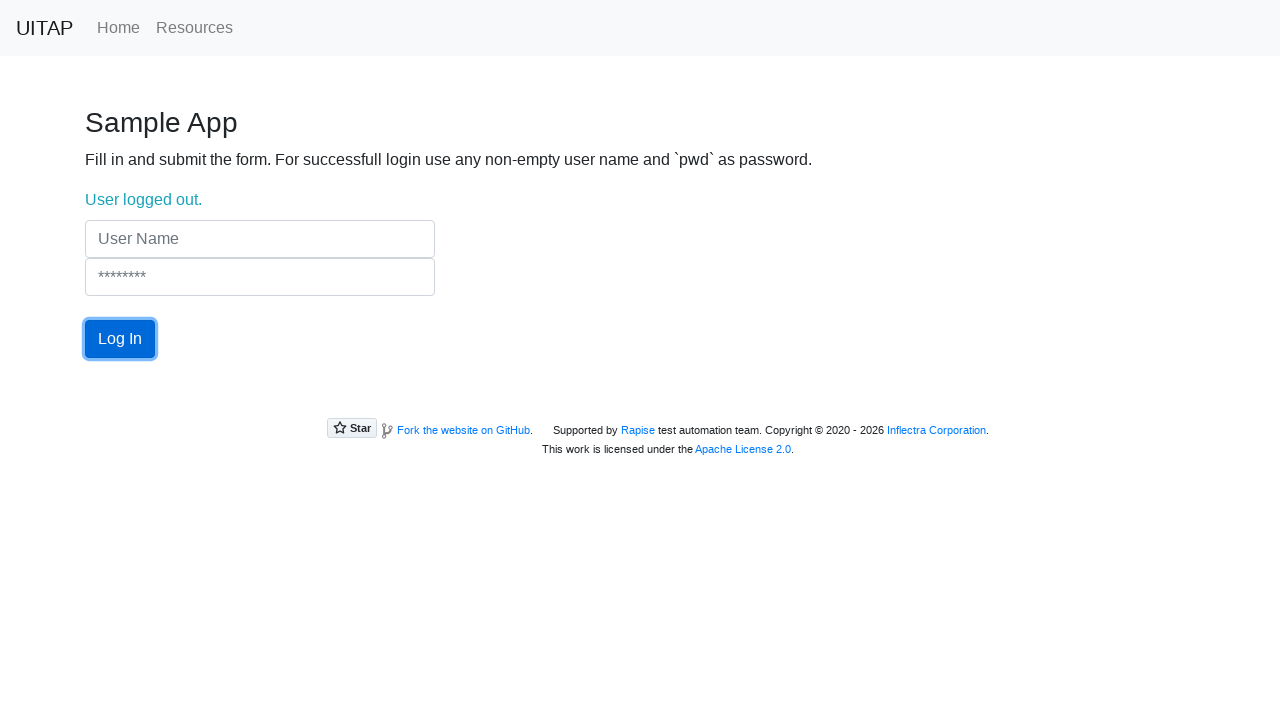

Verified logout message appeared
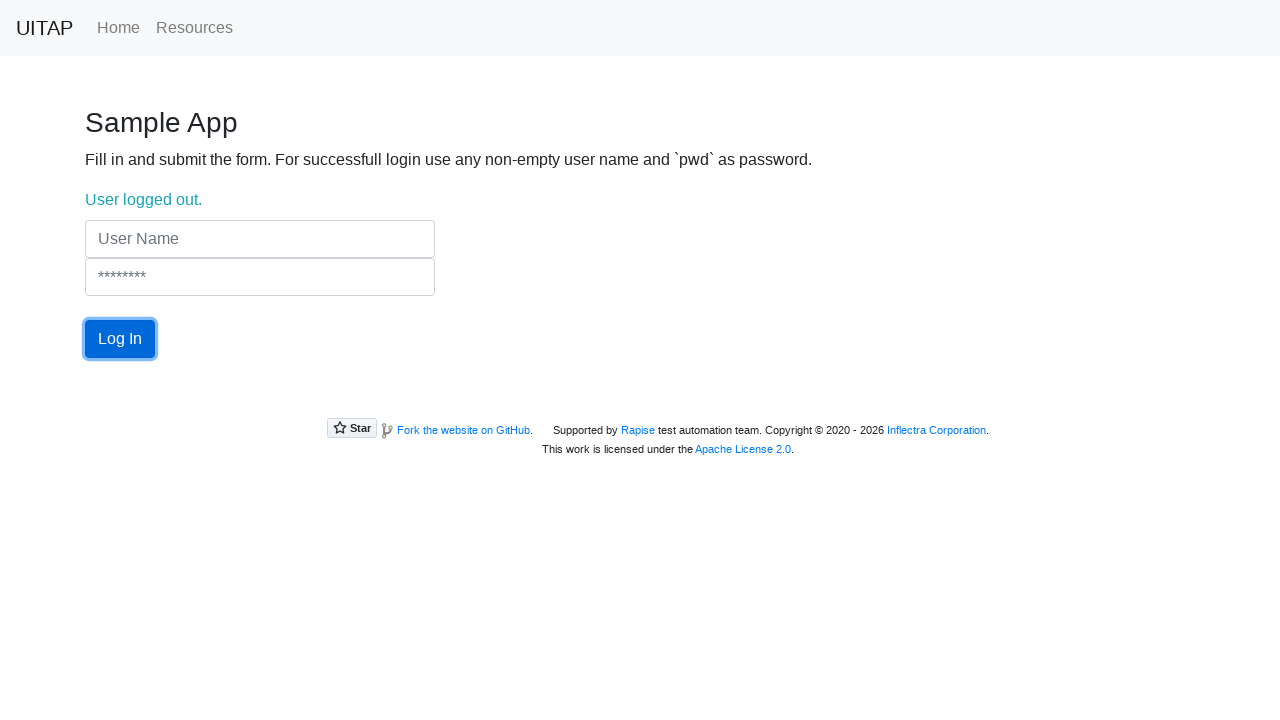

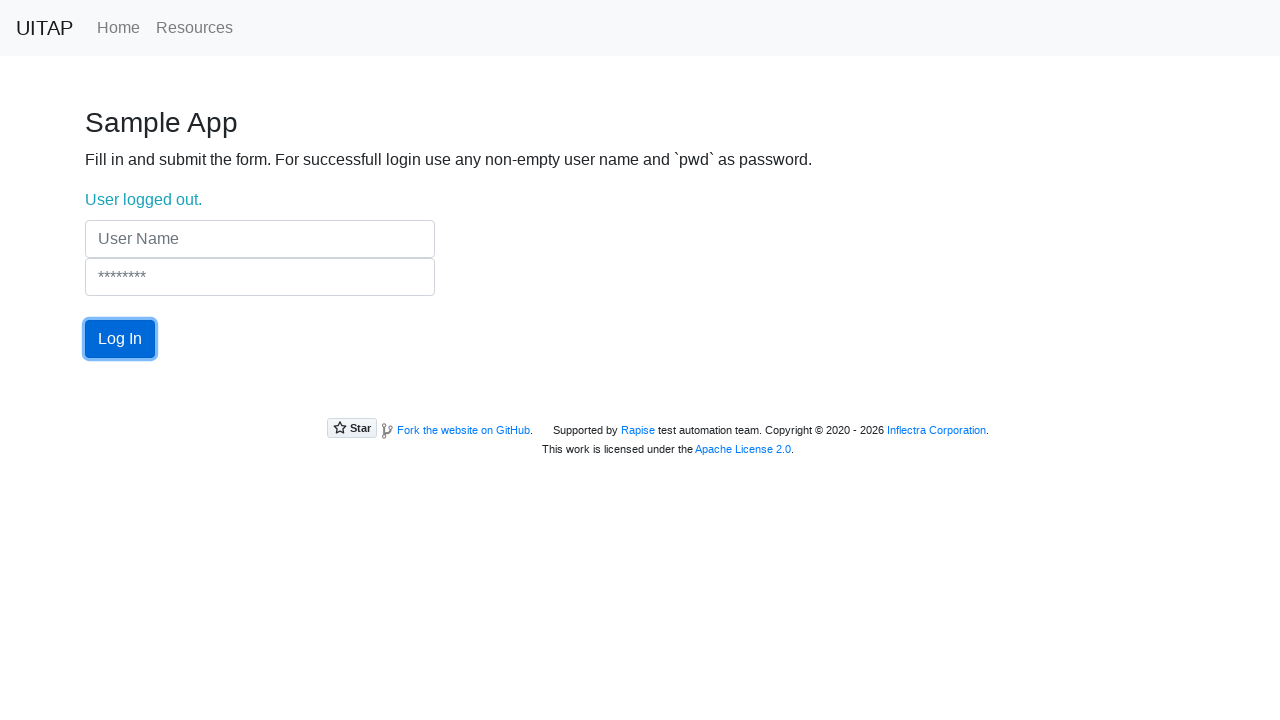